Tests that new todo items are appended to the bottom of the list by creating 3 items

Starting URL: https://demo.playwright.dev/todomvc

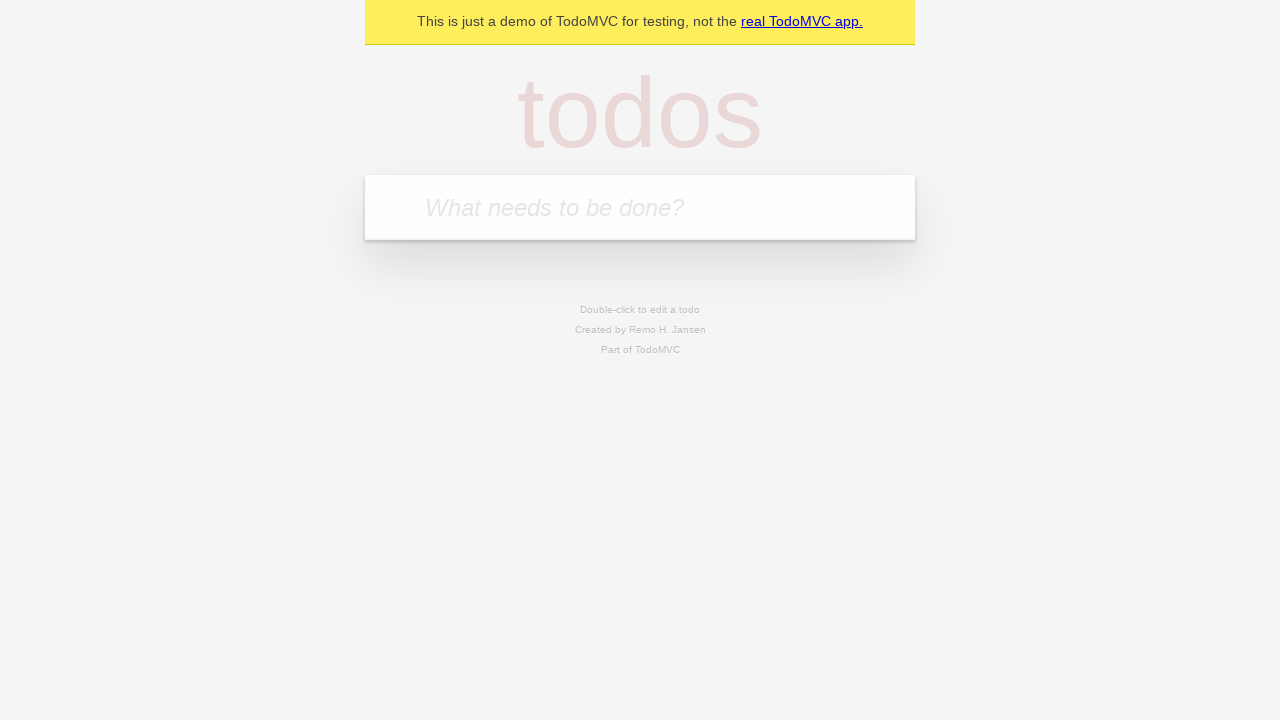

Located the 'What needs to be done?' input field
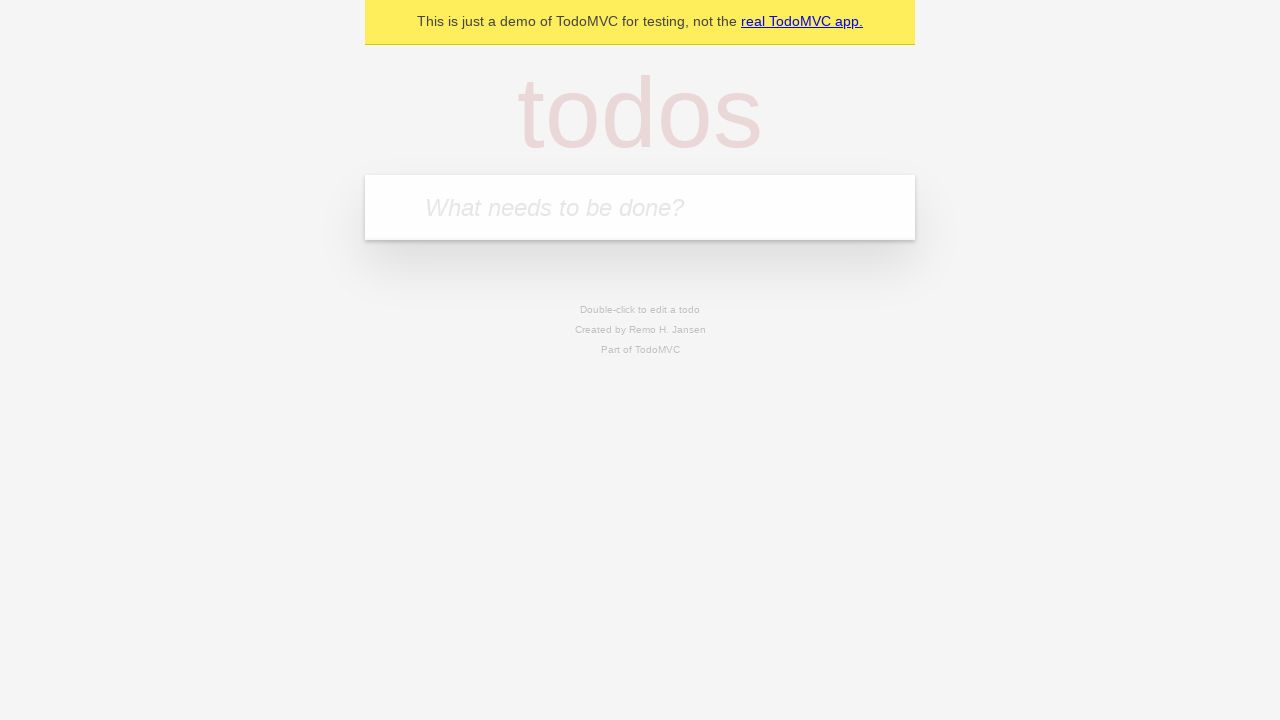

Filled first todo item: 'buy some cheese' on internal:attr=[placeholder="What needs to be done?"i]
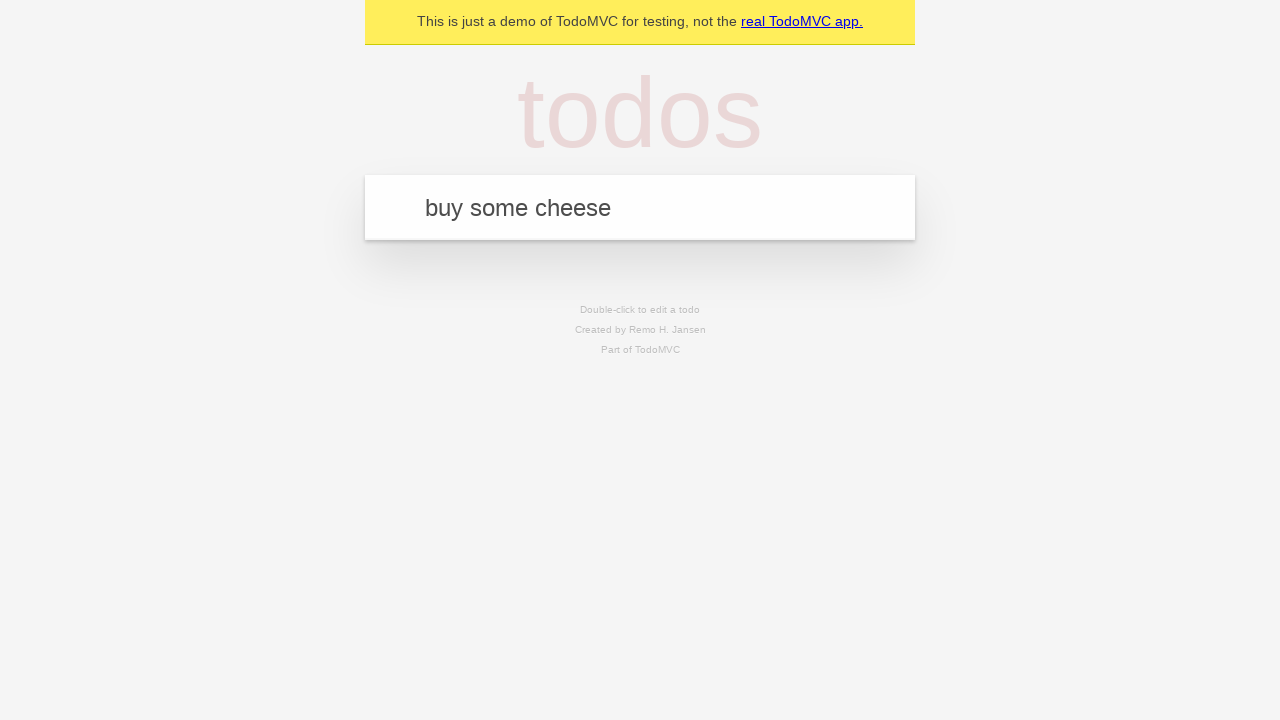

Pressed Enter to create first todo item on internal:attr=[placeholder="What needs to be done?"i]
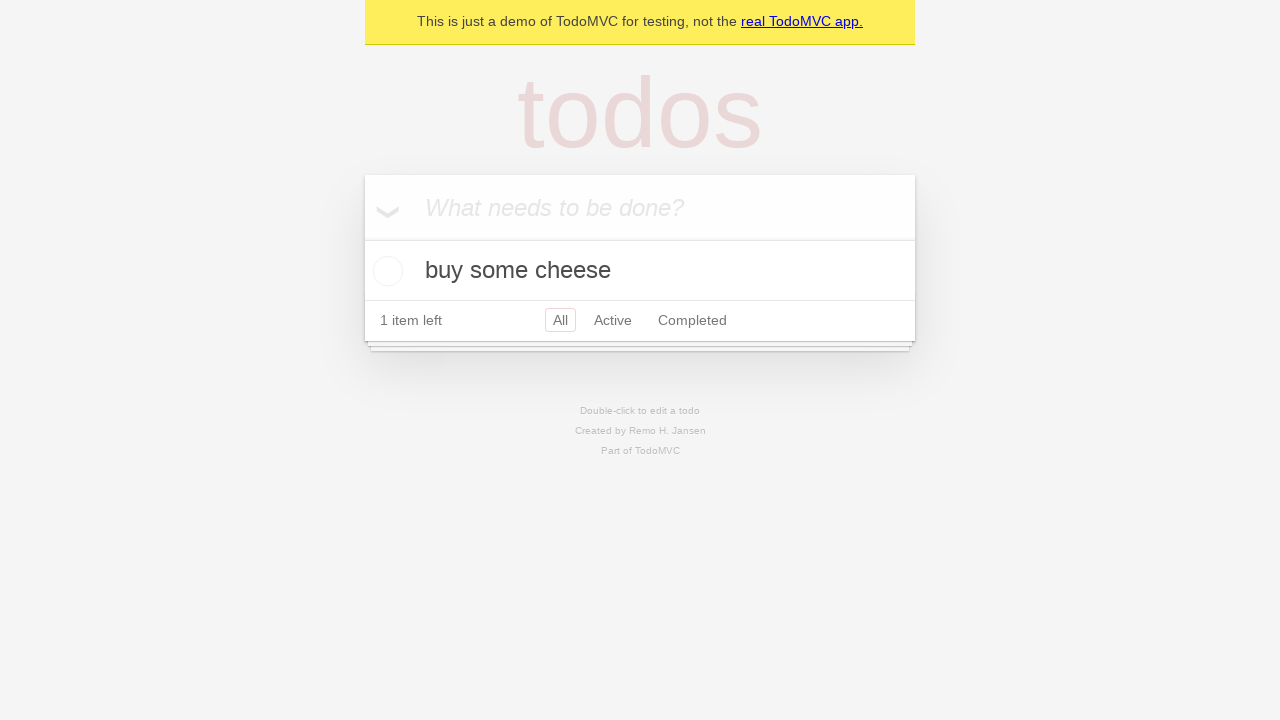

Filled second todo item: 'feed the cat' on internal:attr=[placeholder="What needs to be done?"i]
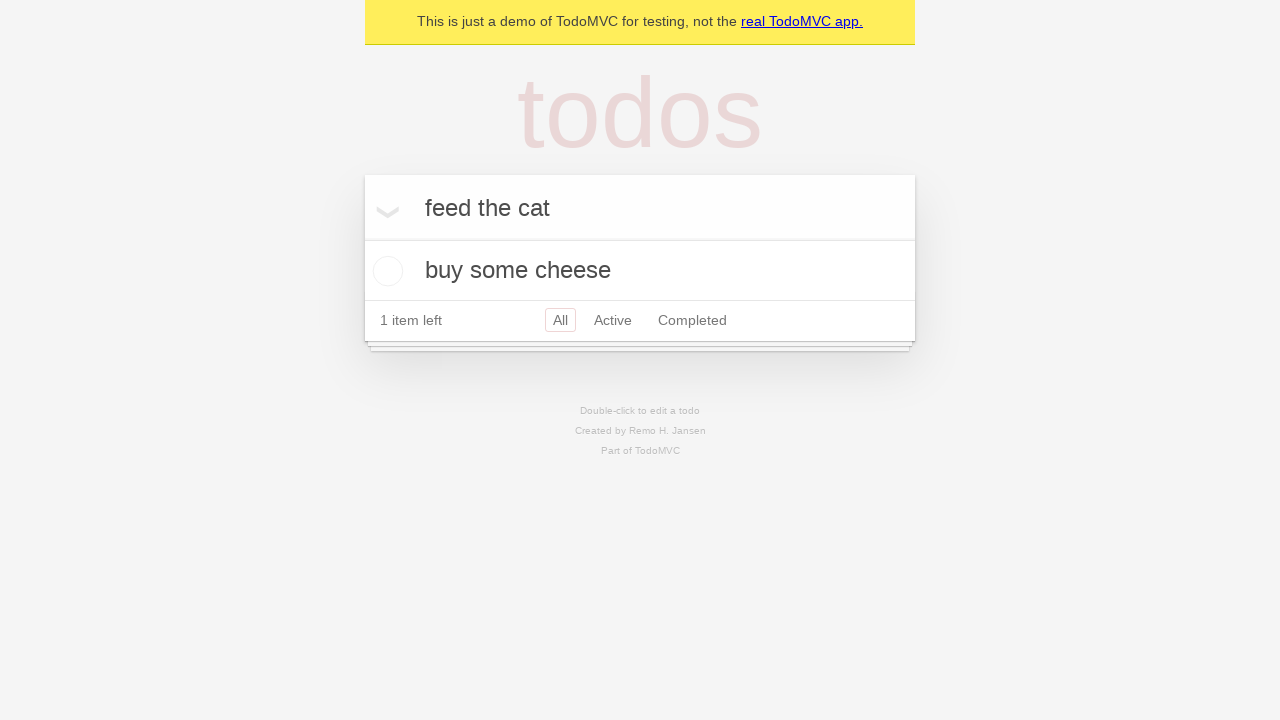

Pressed Enter to create second todo item on internal:attr=[placeholder="What needs to be done?"i]
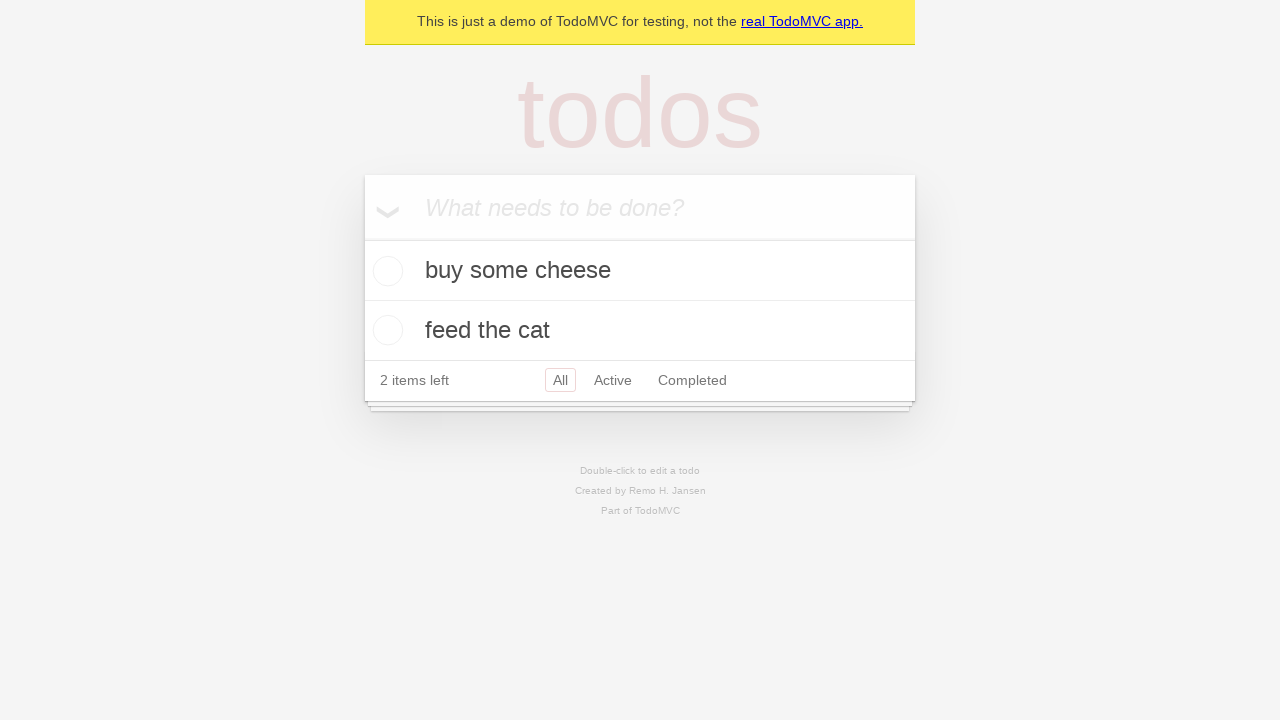

Filled third todo item: 'book a doctors appointment' on internal:attr=[placeholder="What needs to be done?"i]
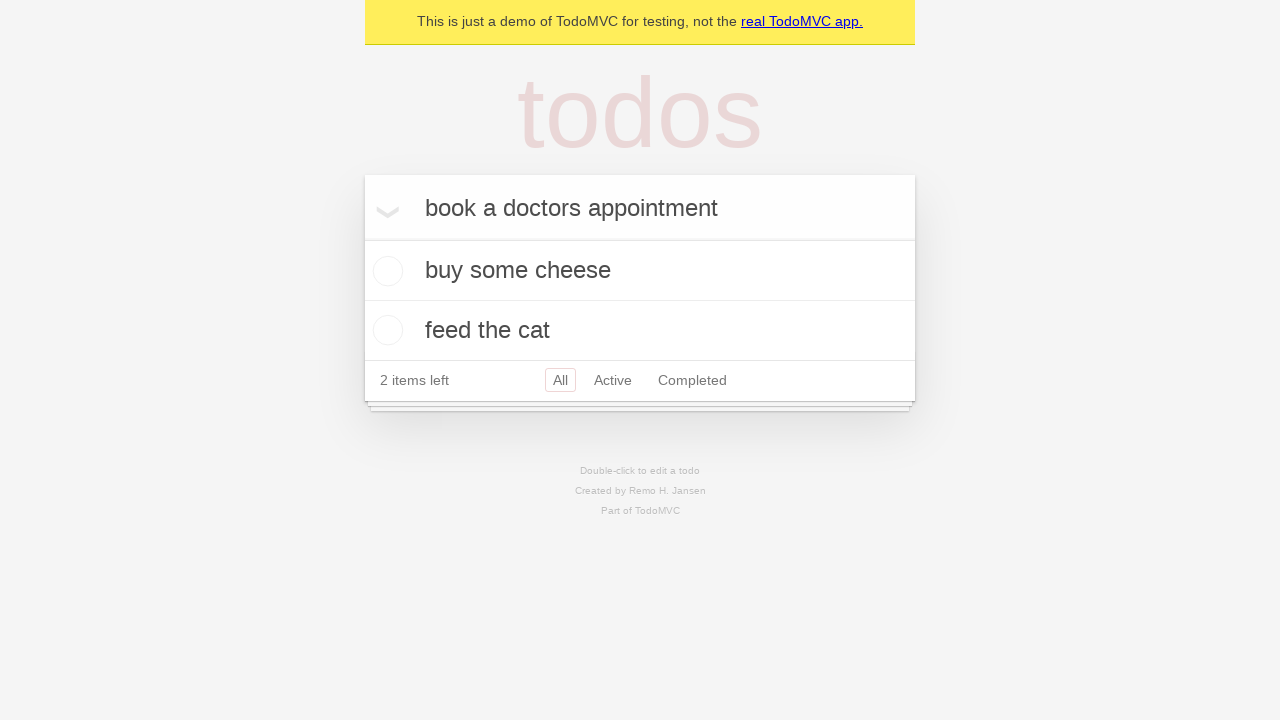

Pressed Enter to create third todo item on internal:attr=[placeholder="What needs to be done?"i]
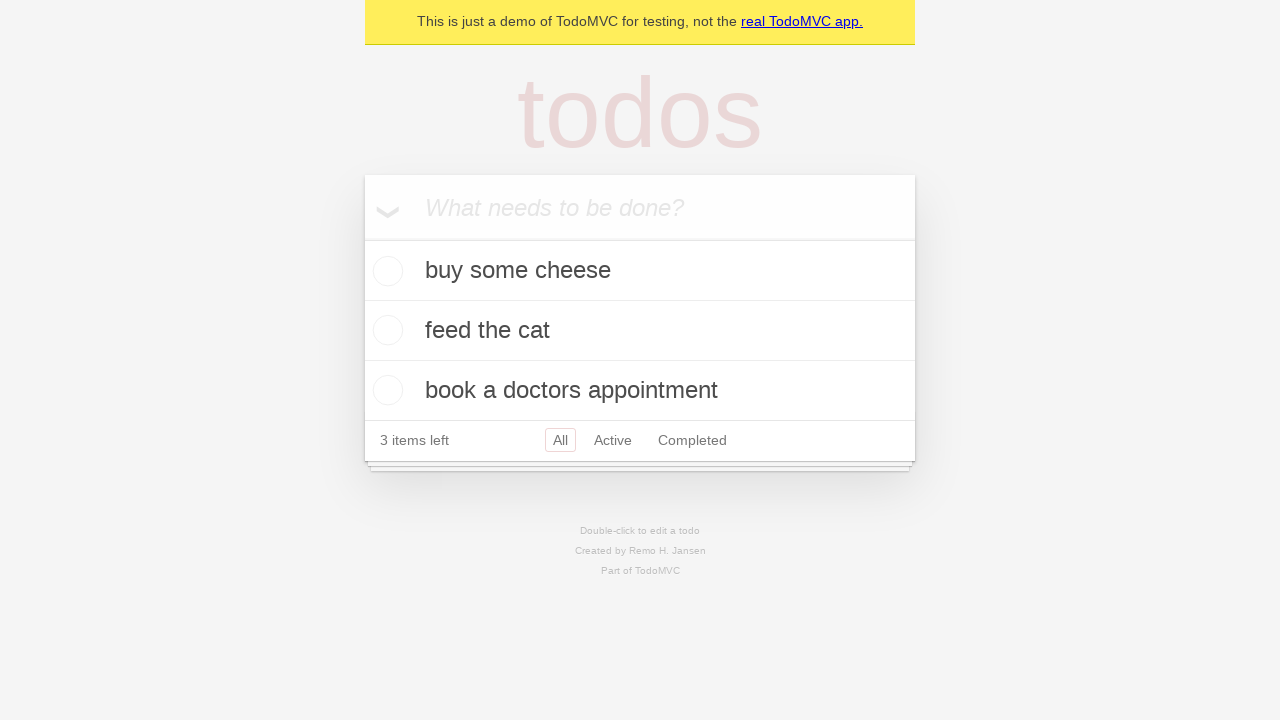

Verified all three todo items loaded by waiting for the third item
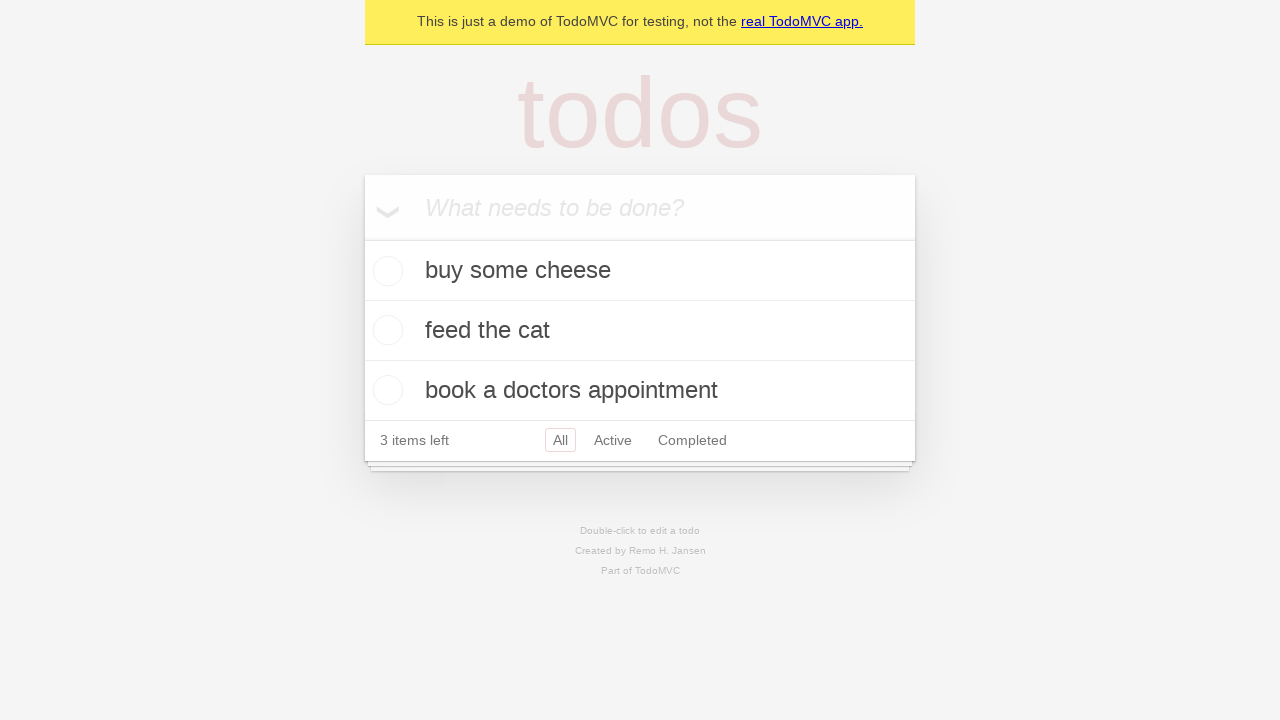

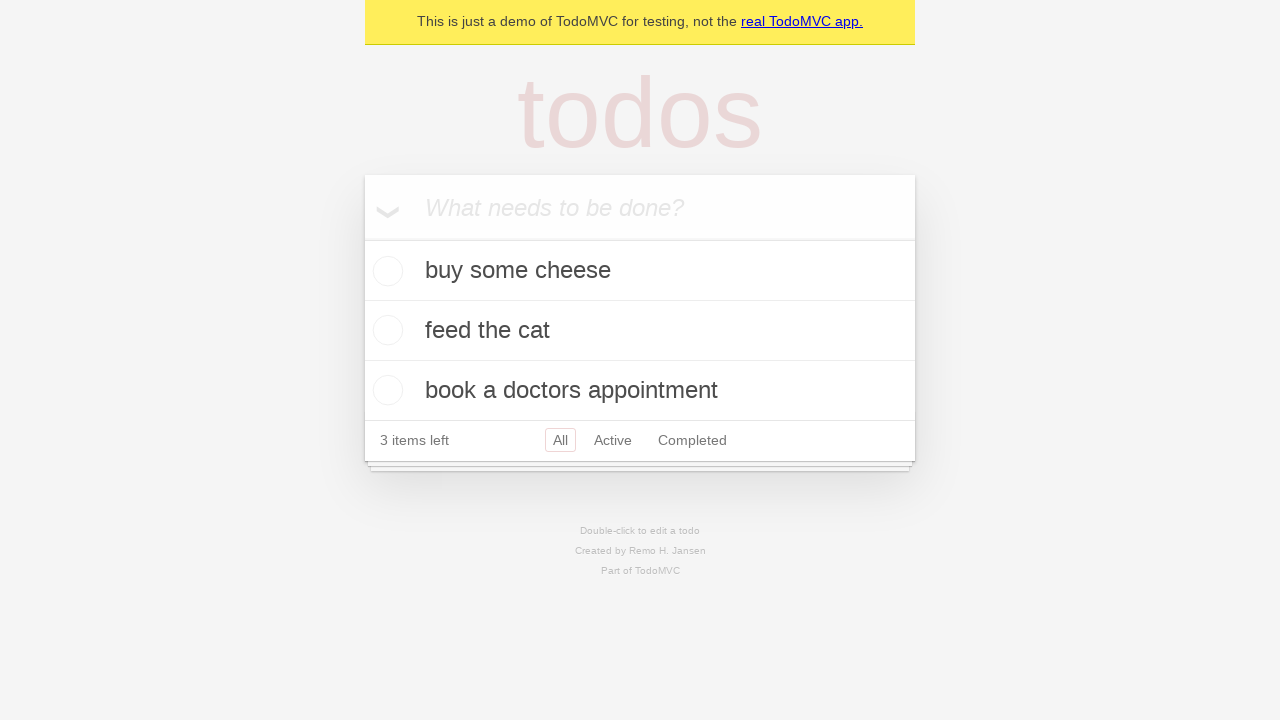